Tests web table pagination functionality by searching for a specific fruit item across multiple pages and retrieving its price from the table.

Starting URL: https://rahulshettyacademy.com/seleniumPractise/#/offers

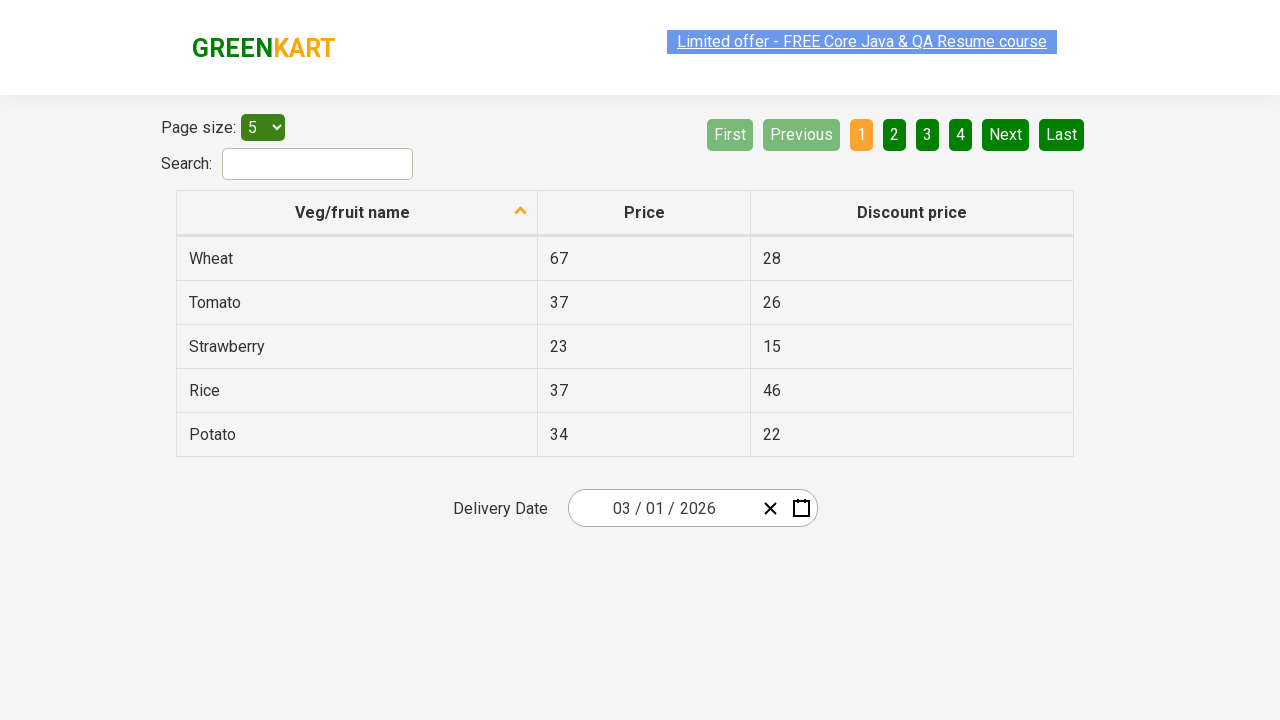

Waited for table to load with fruit entries
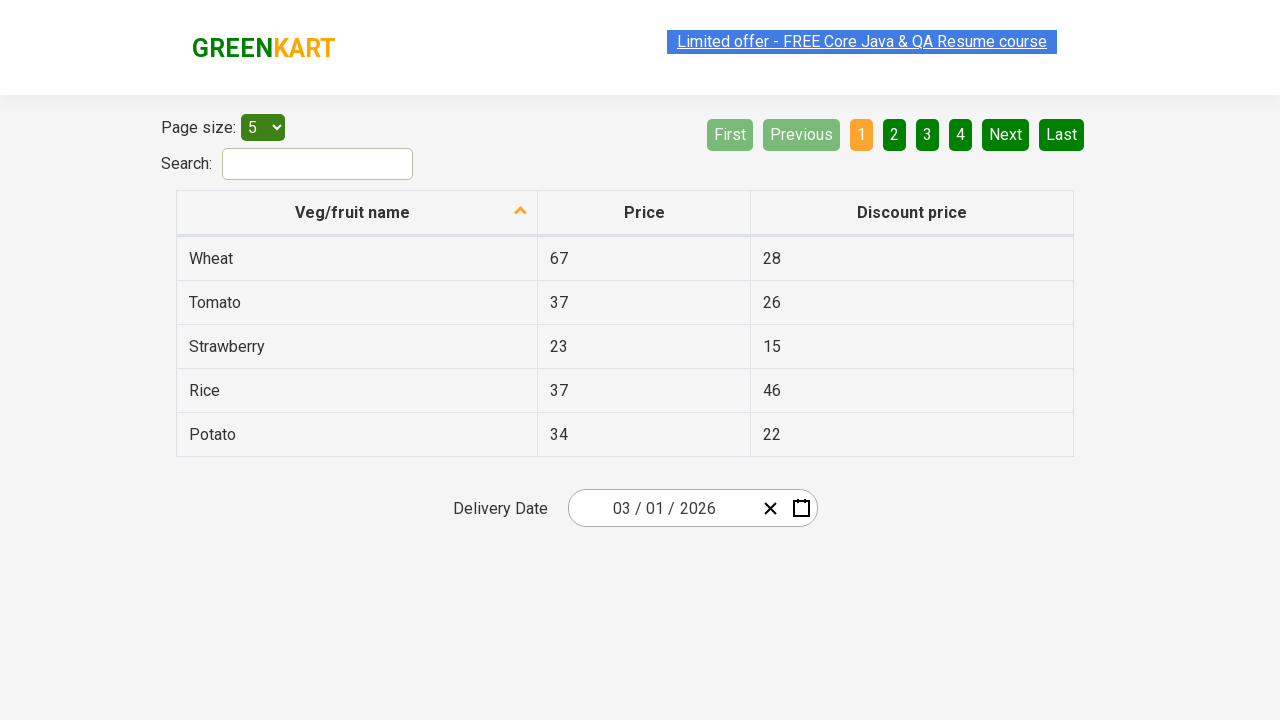

Retrieved all fruit cells from table (attempt 1)
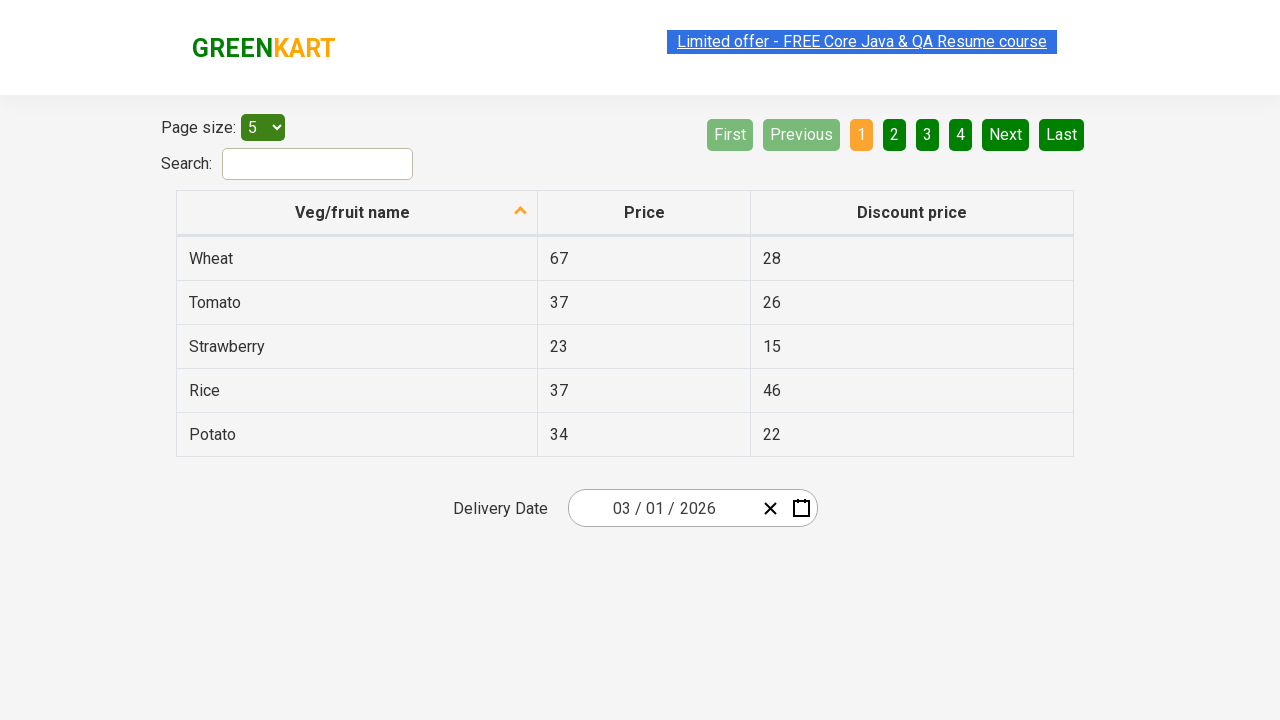

Clicked Next button to go to next page at (1006, 134) on xpath=//ul/li/a[@aria-label='Next']
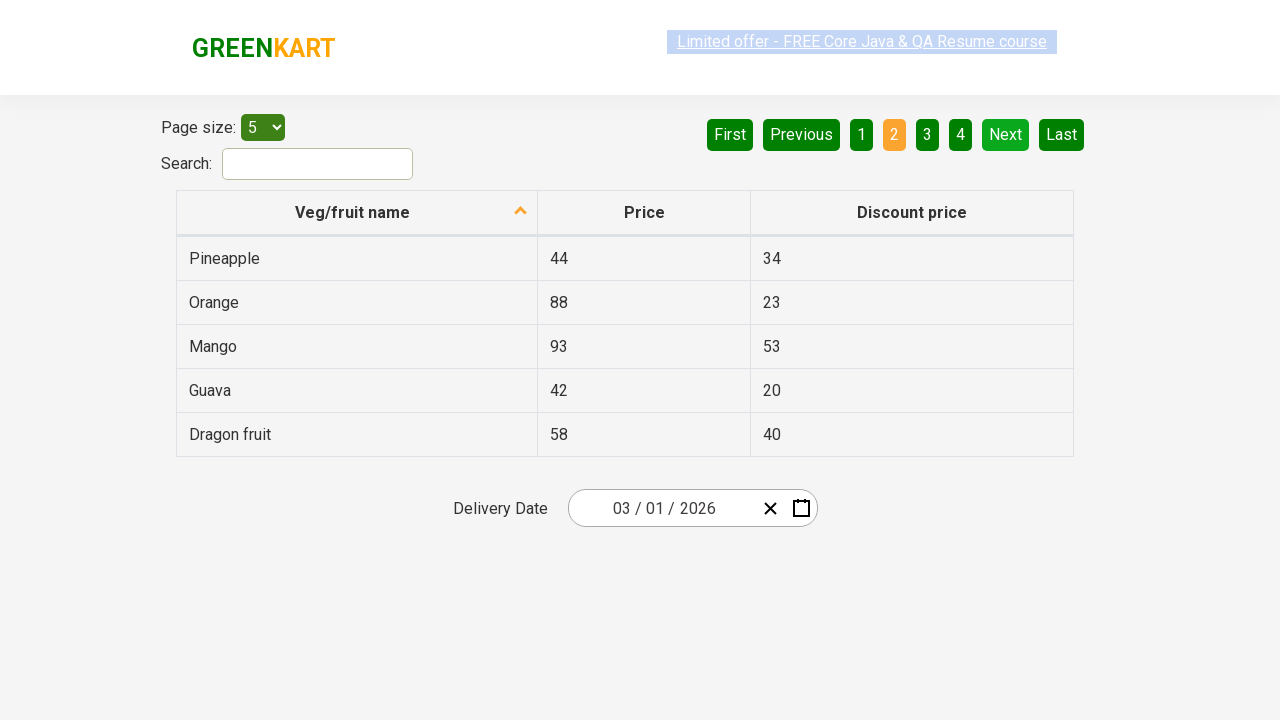

Waited 1 second for next page to load
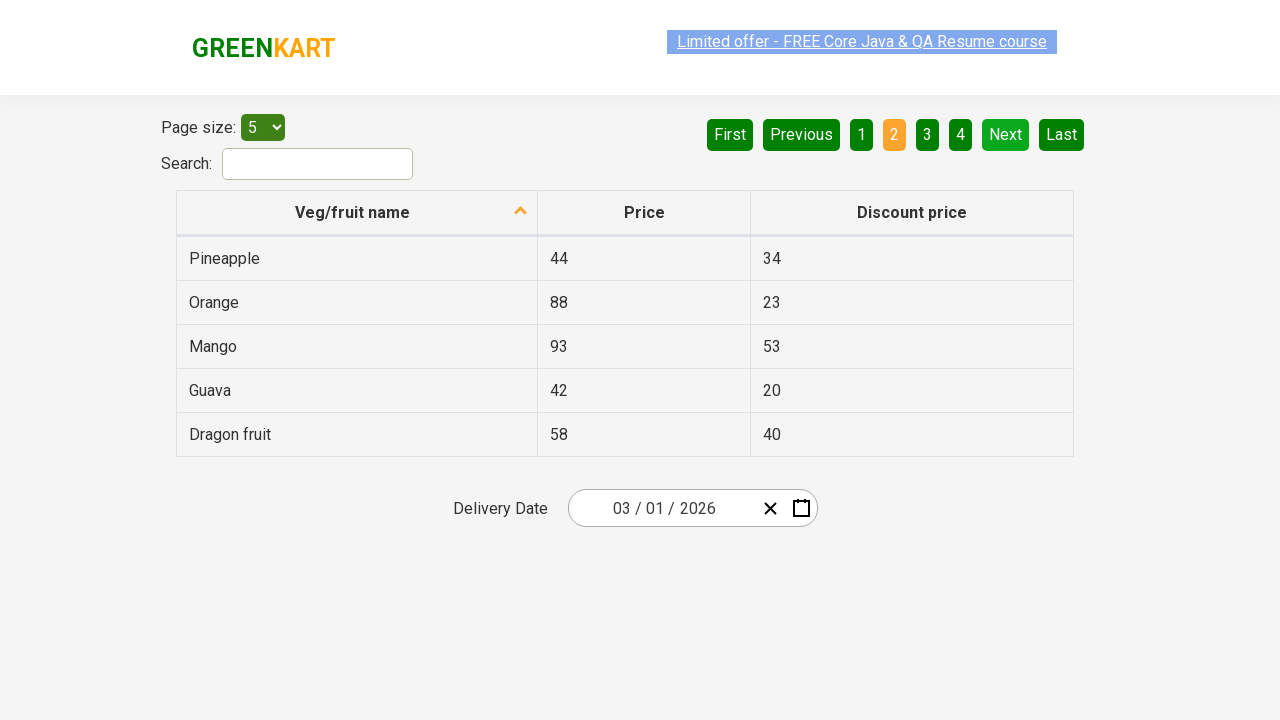

Retrieved all fruit cells from table (attempt 2)
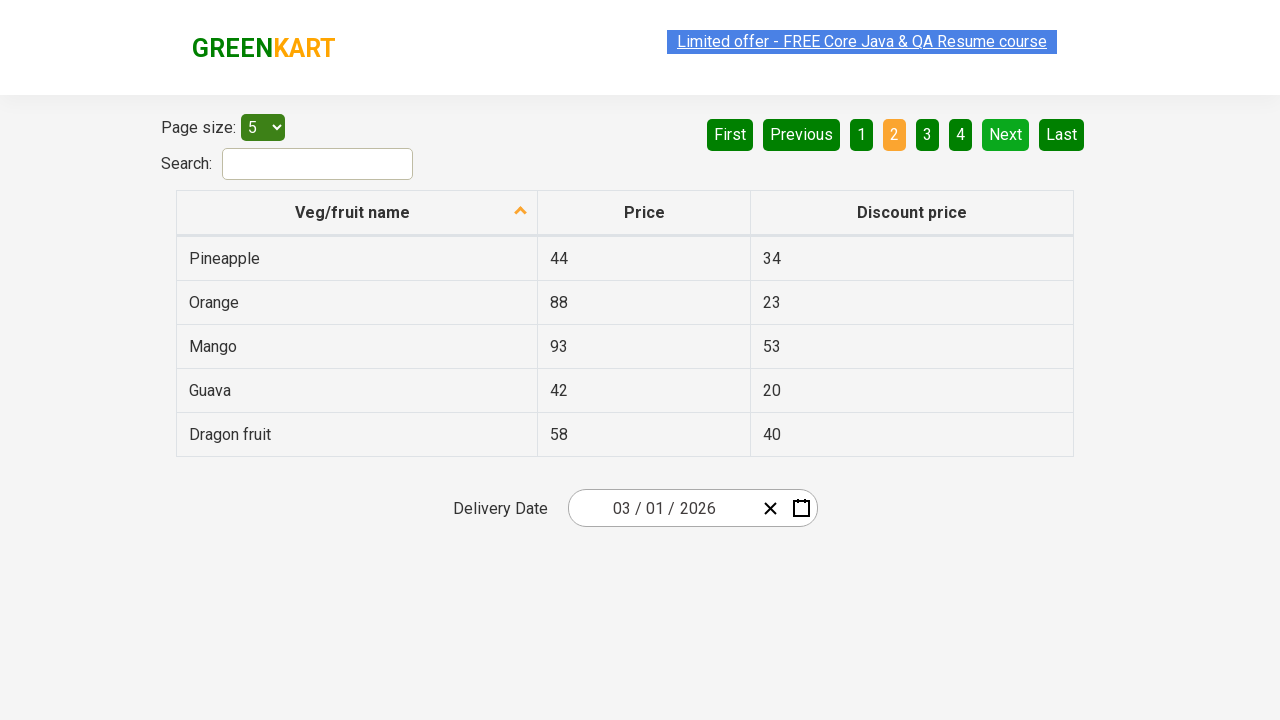

Found 'Mango' in table with price: 93
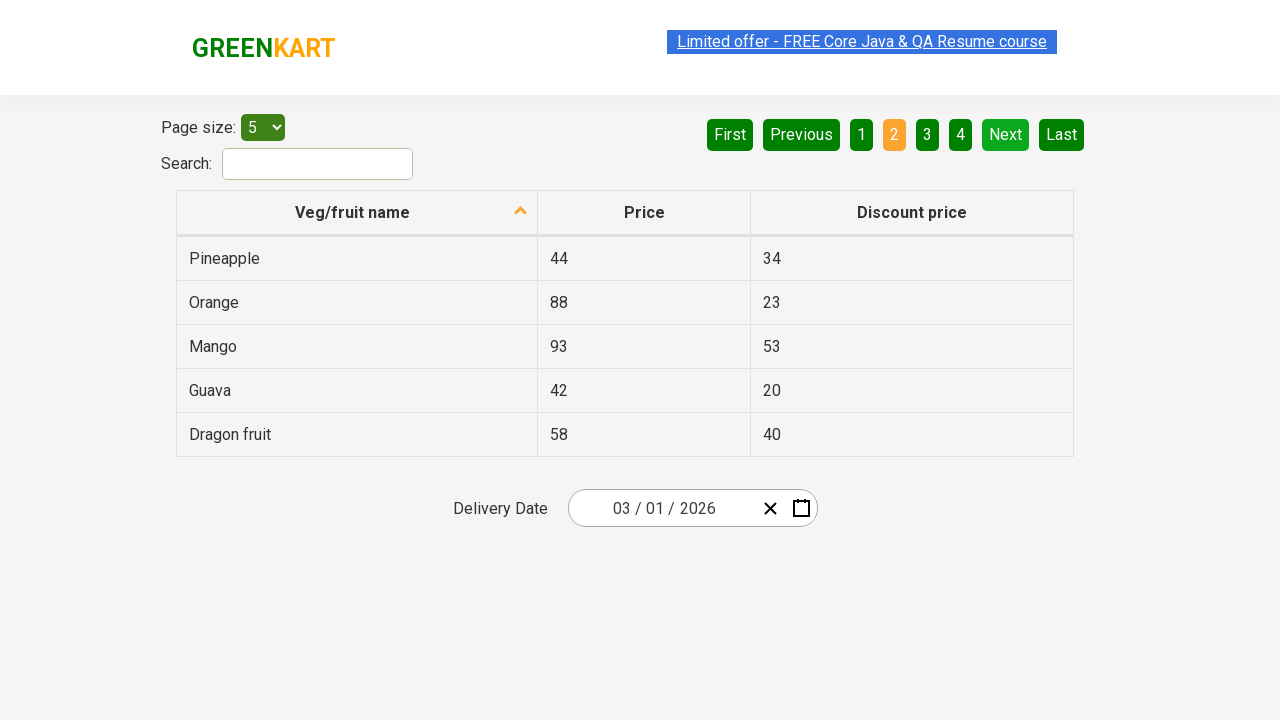

Verified 'Mango' is displayed in the table
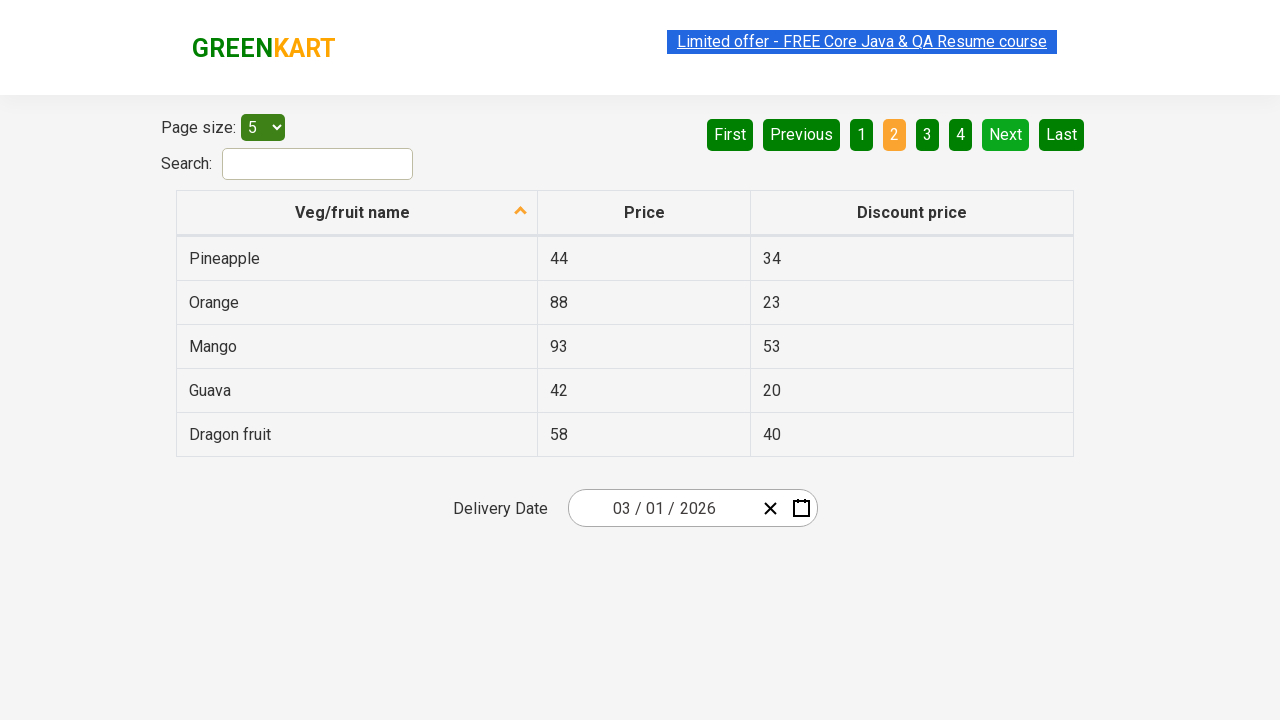

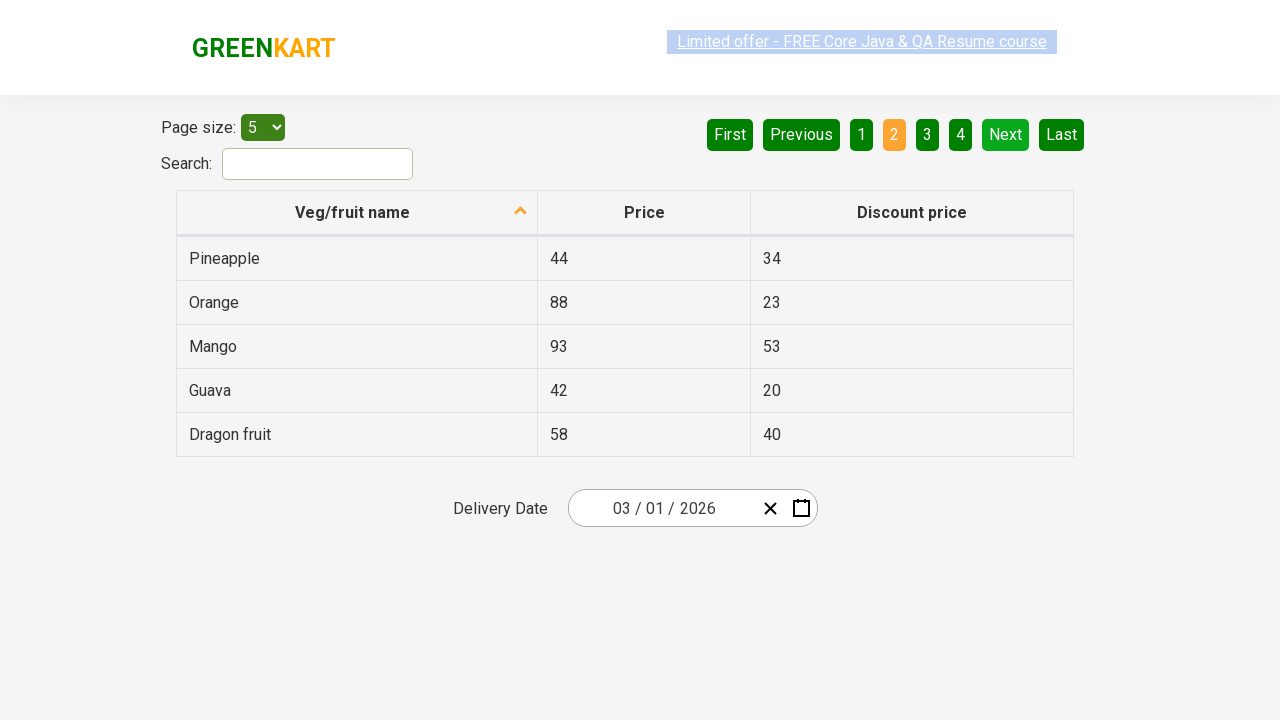